Tests that new todo items are appended to the bottom of the list by creating 3 items

Starting URL: https://demo.playwright.dev/todomvc

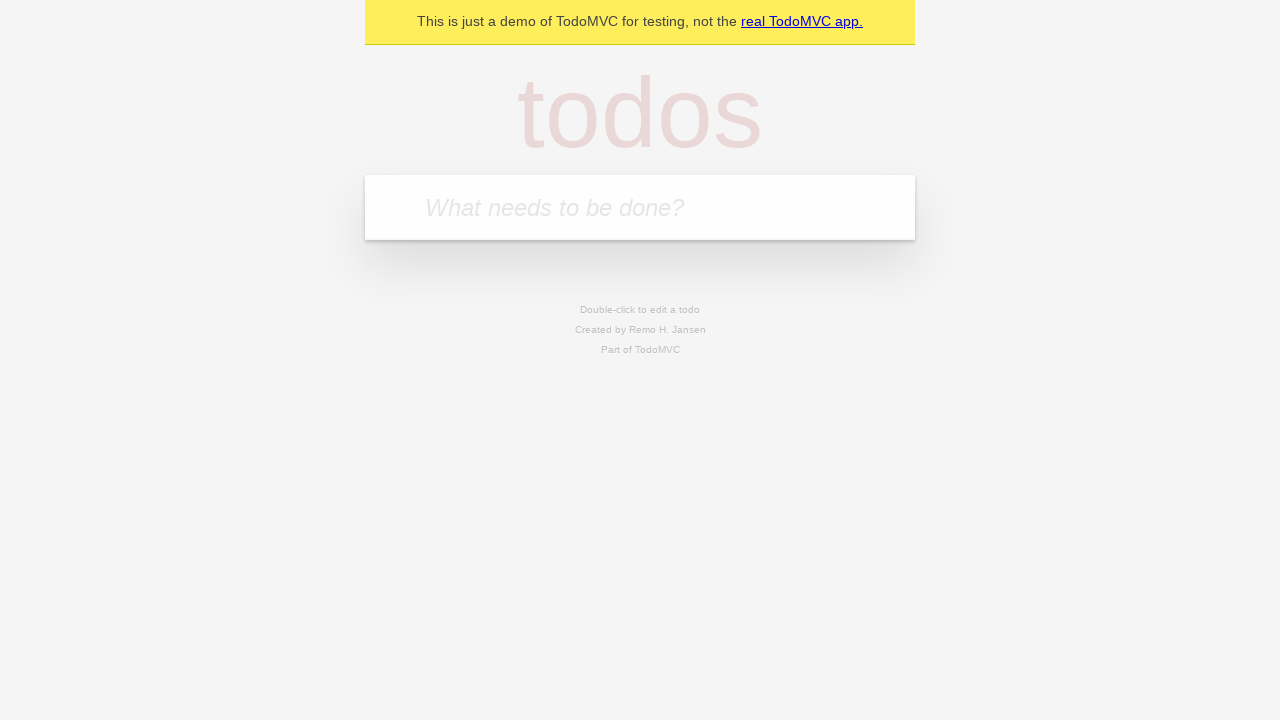

Filled new todo input with 'buy some cheese' on .new-todo
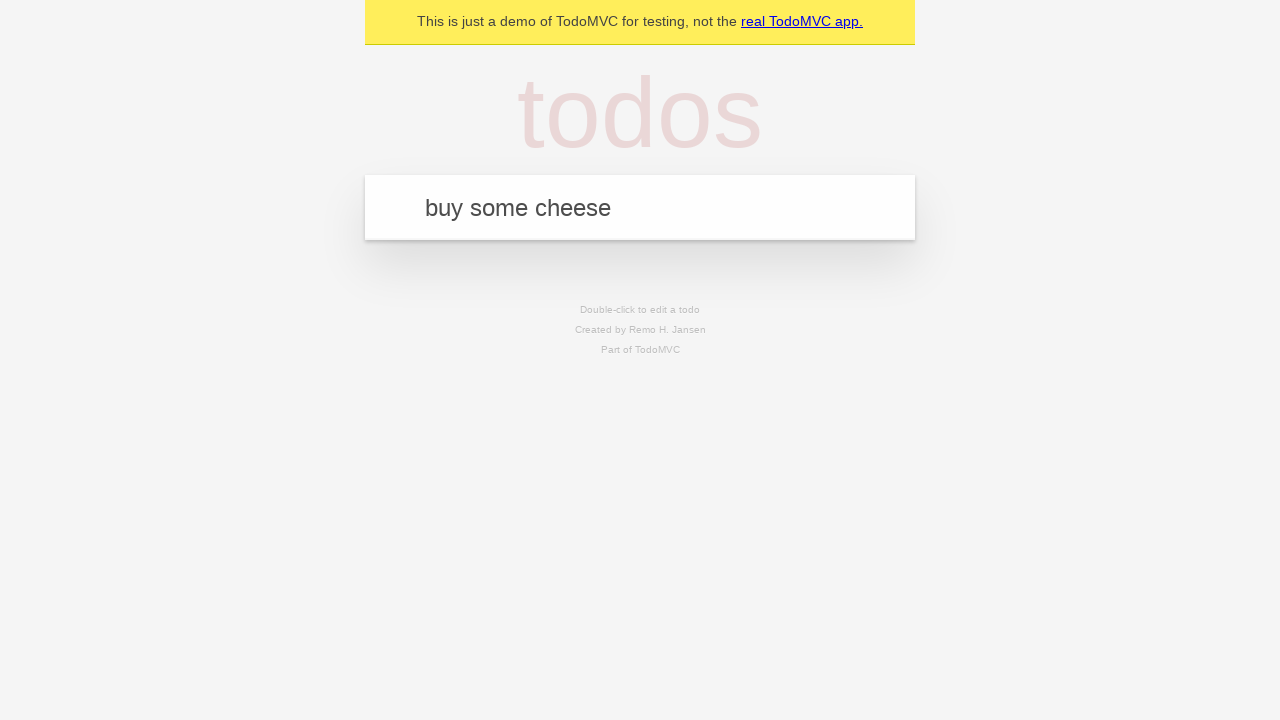

Pressed Enter to create first todo item on .new-todo
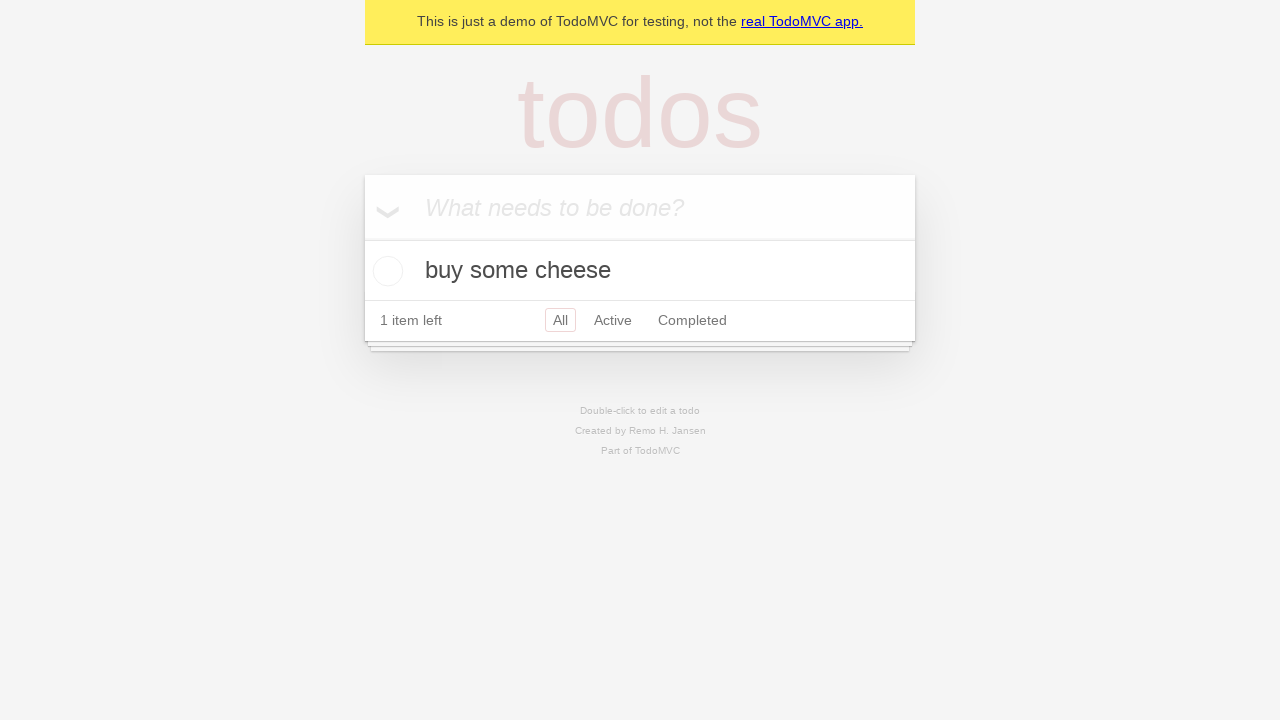

Filled new todo input with 'feed the cat' on .new-todo
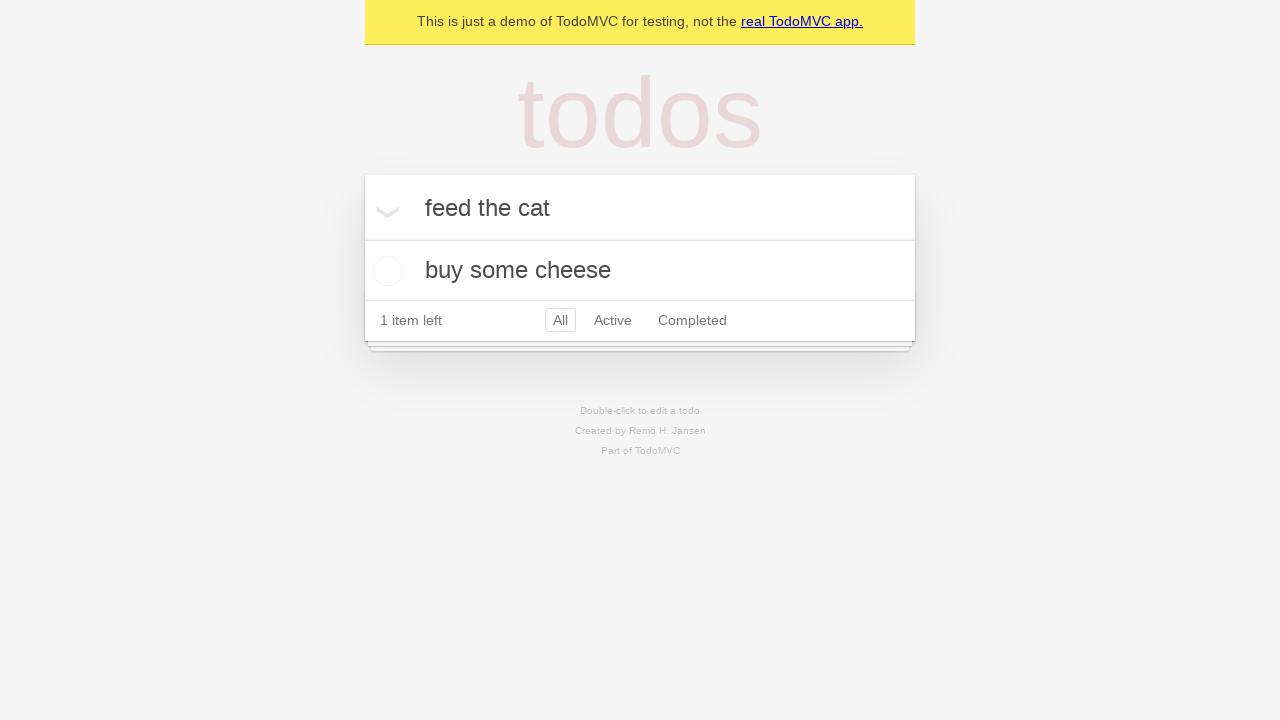

Pressed Enter to create second todo item on .new-todo
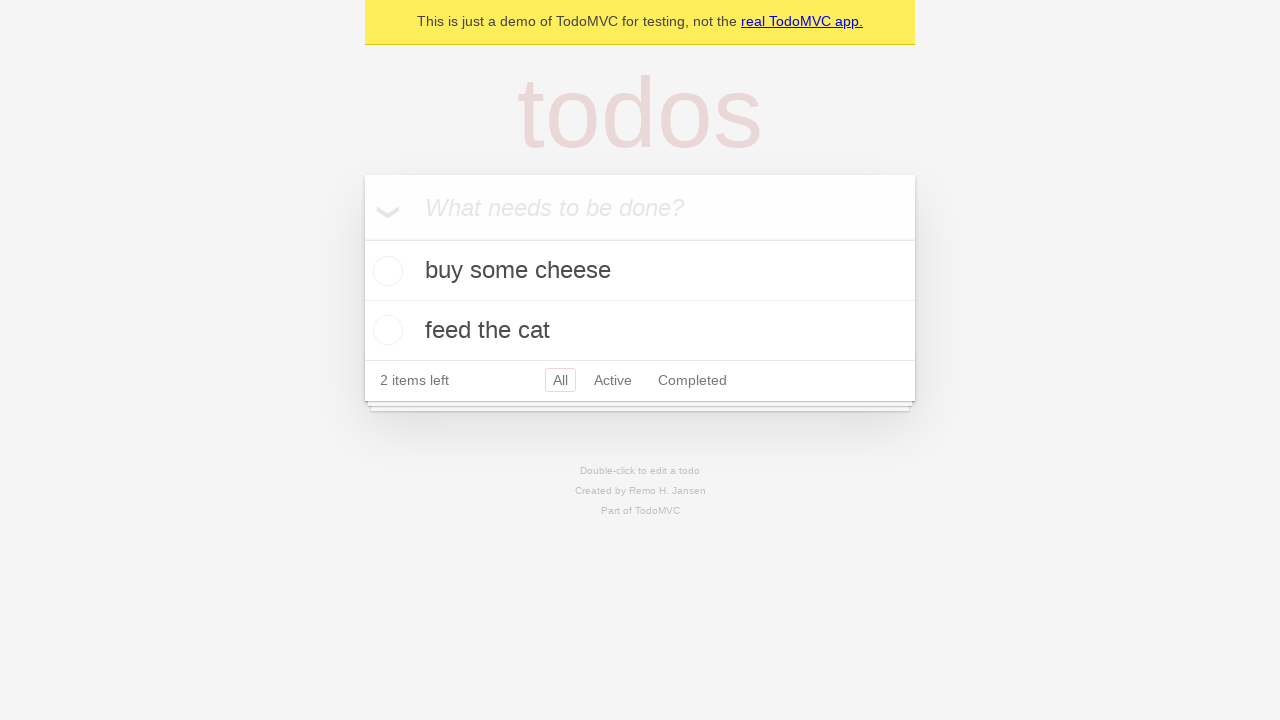

Filled new todo input with 'book a doctors appointment' on .new-todo
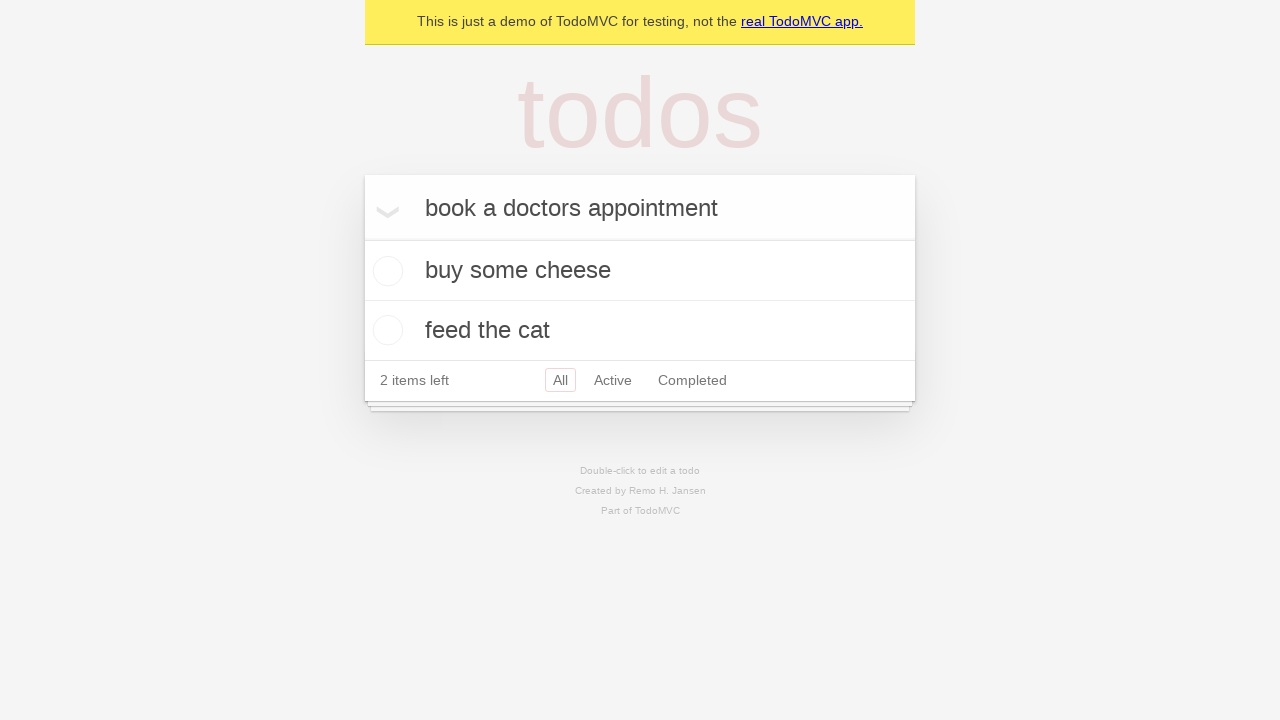

Pressed Enter to create third todo item on .new-todo
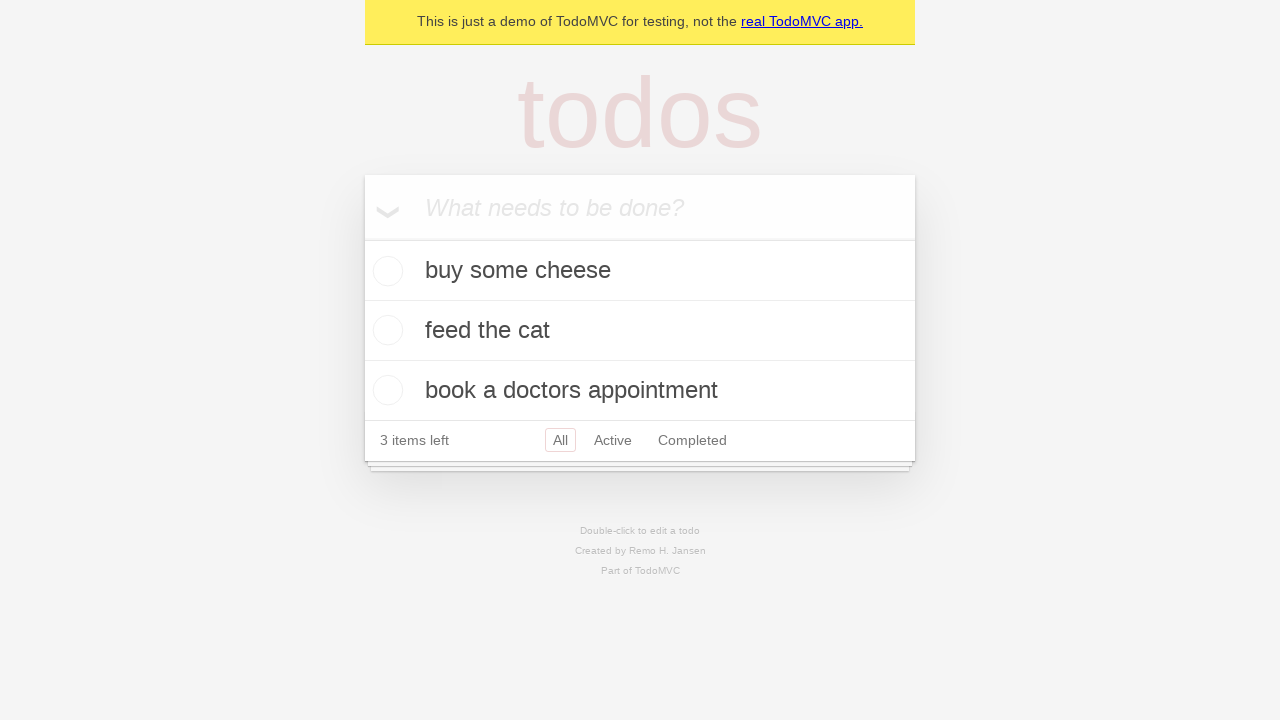

Verified all 3 todo items appear in the list
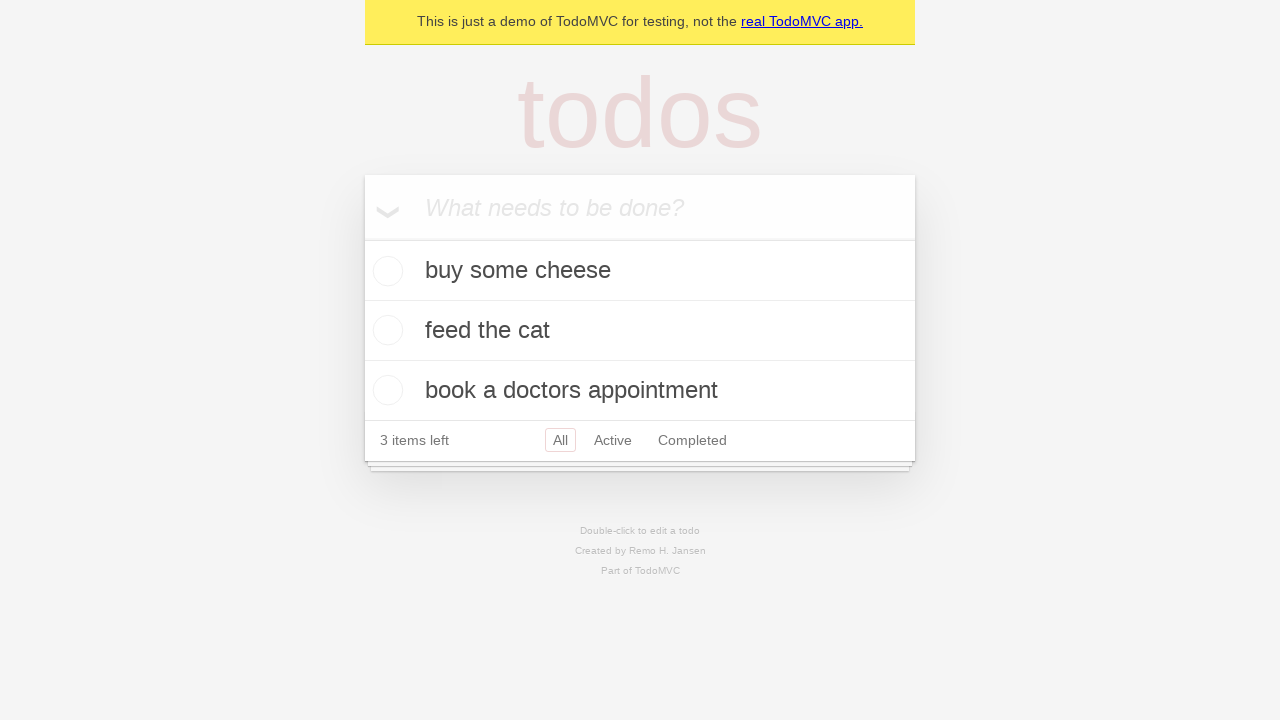

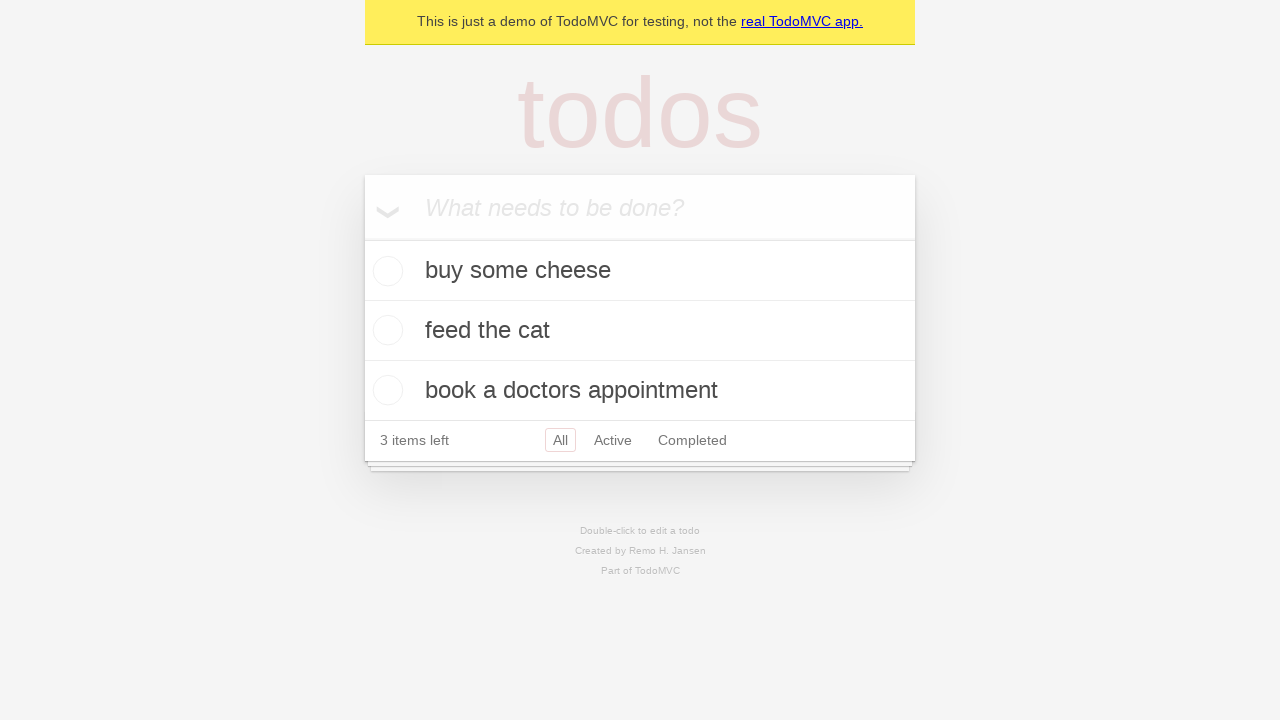